Tests hover interactions by moving mouse over user profile images and clicking "View profile" links for each user

Starting URL: https://the-internet.herokuapp.com/hovers

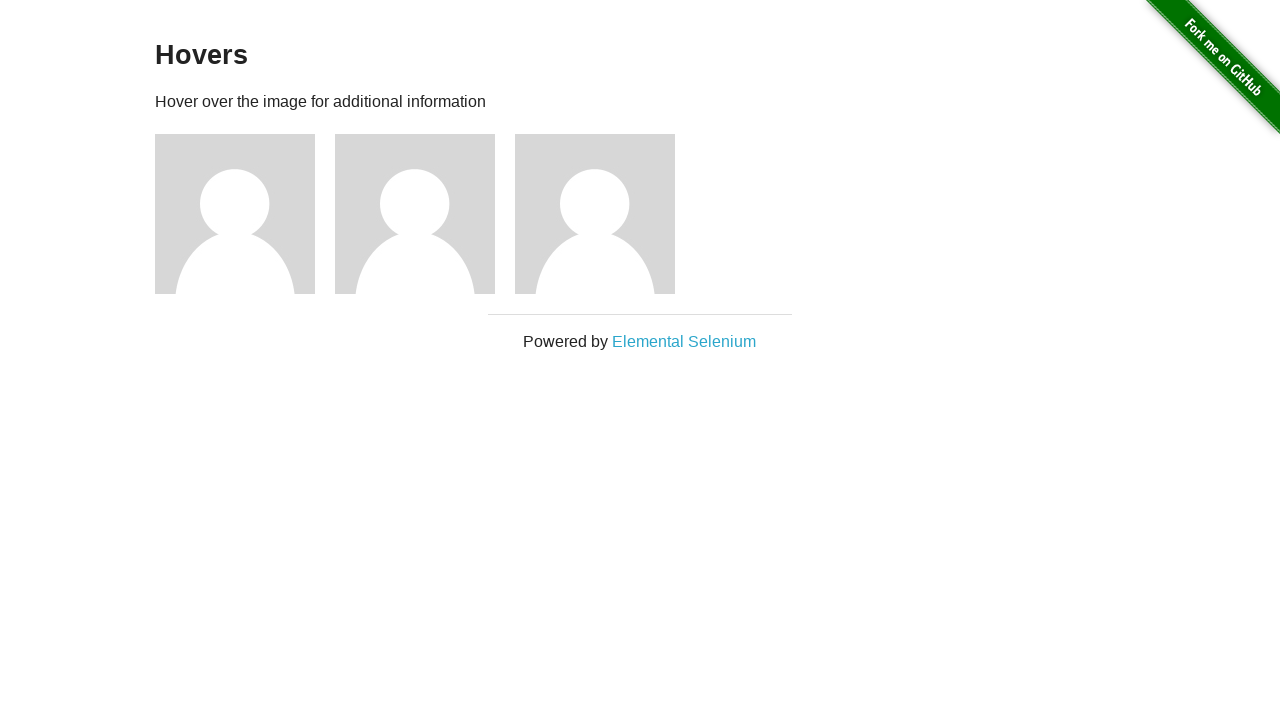

Navigated to hovers page
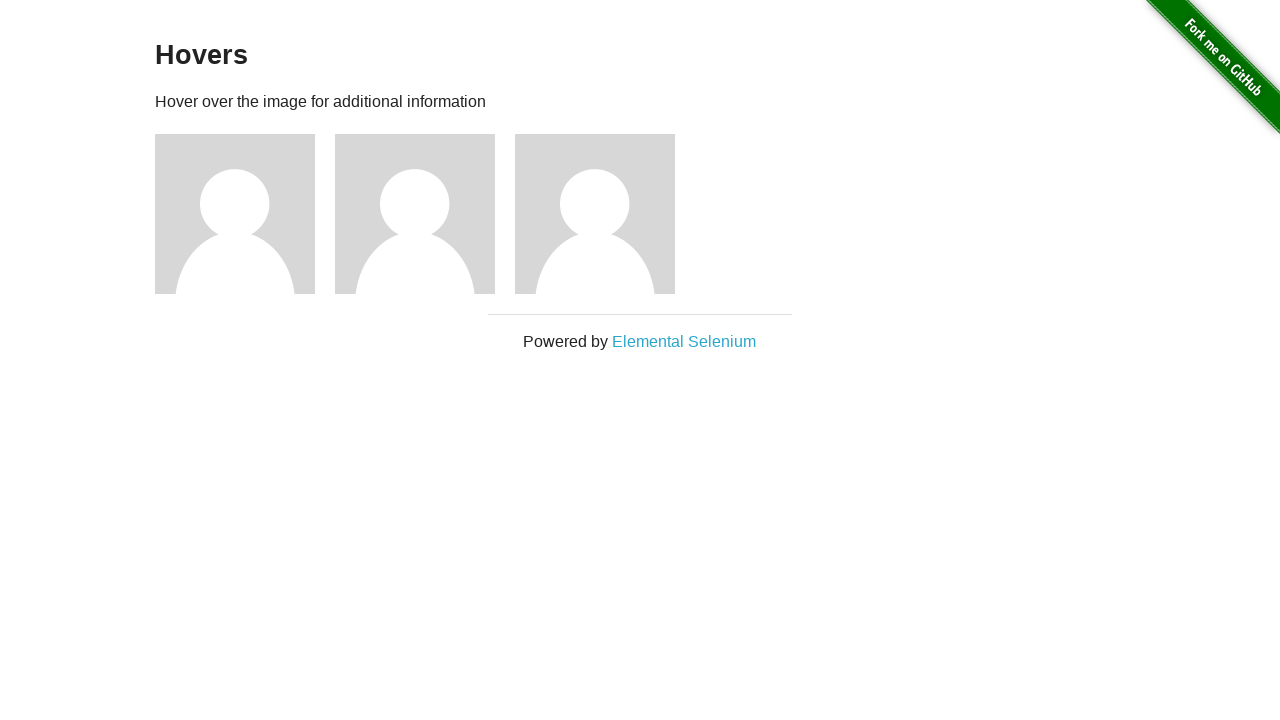

Located all user profile figure elements
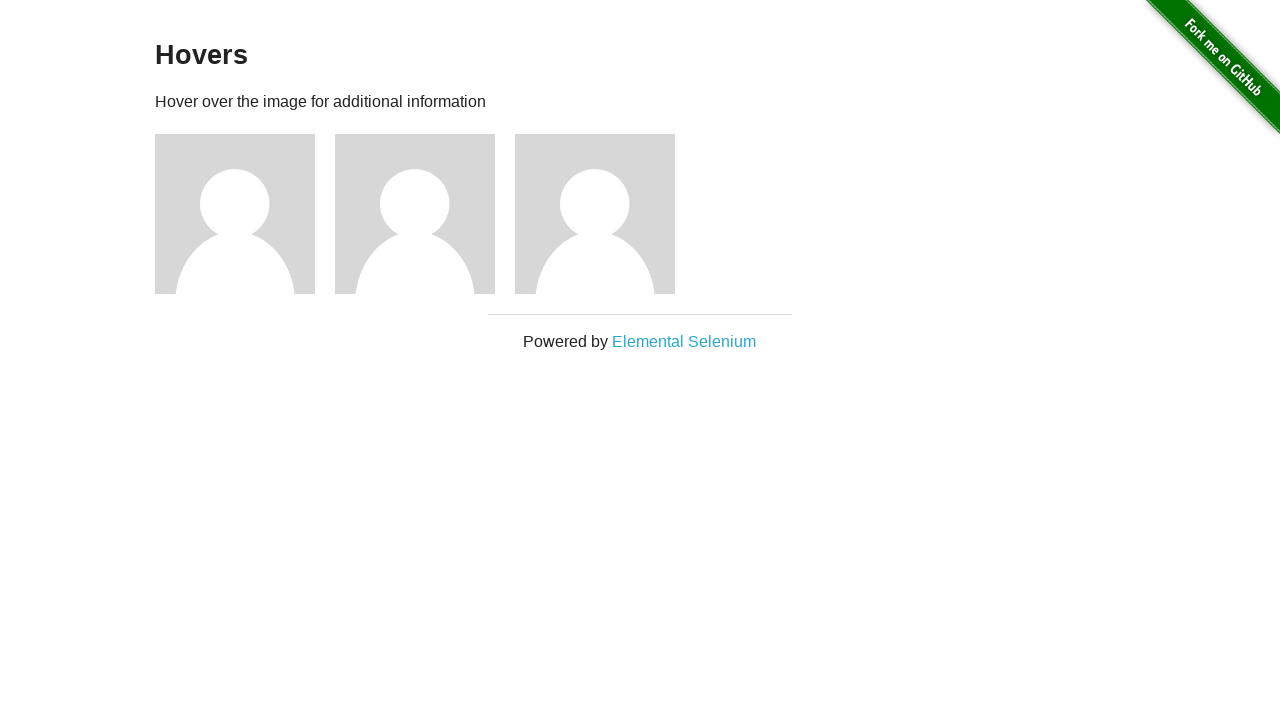

Hovered over user profile image to reveal 'View profile' link at (245, 214) on .figure >> nth=0
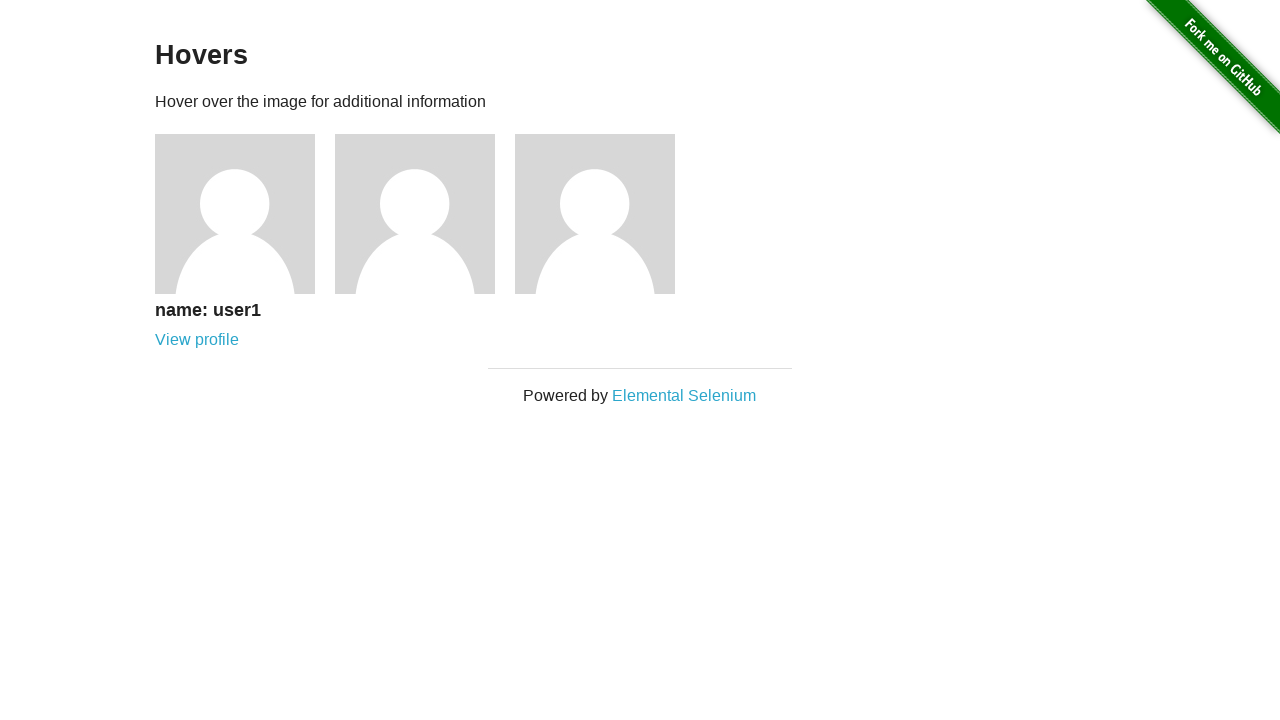

Clicked 'View profile' link for user at (197, 340) on .figure >> nth=0 >> text=View profile
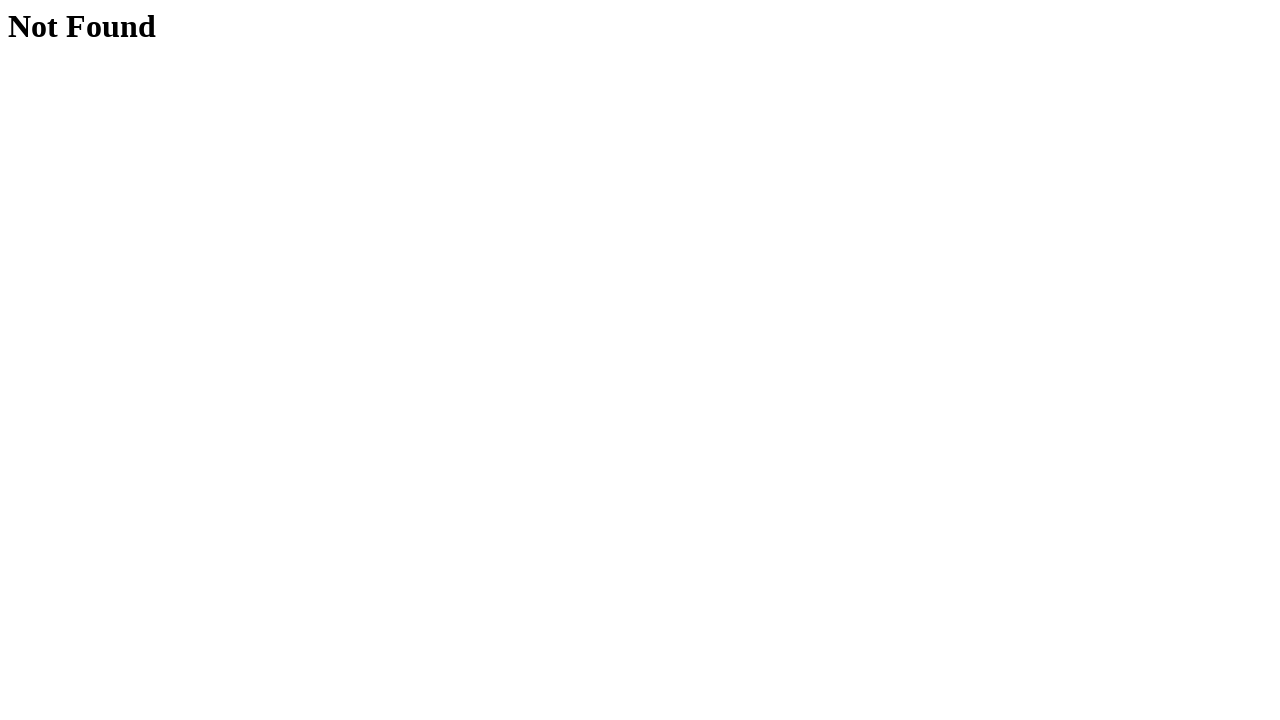

Navigated back to hovers page
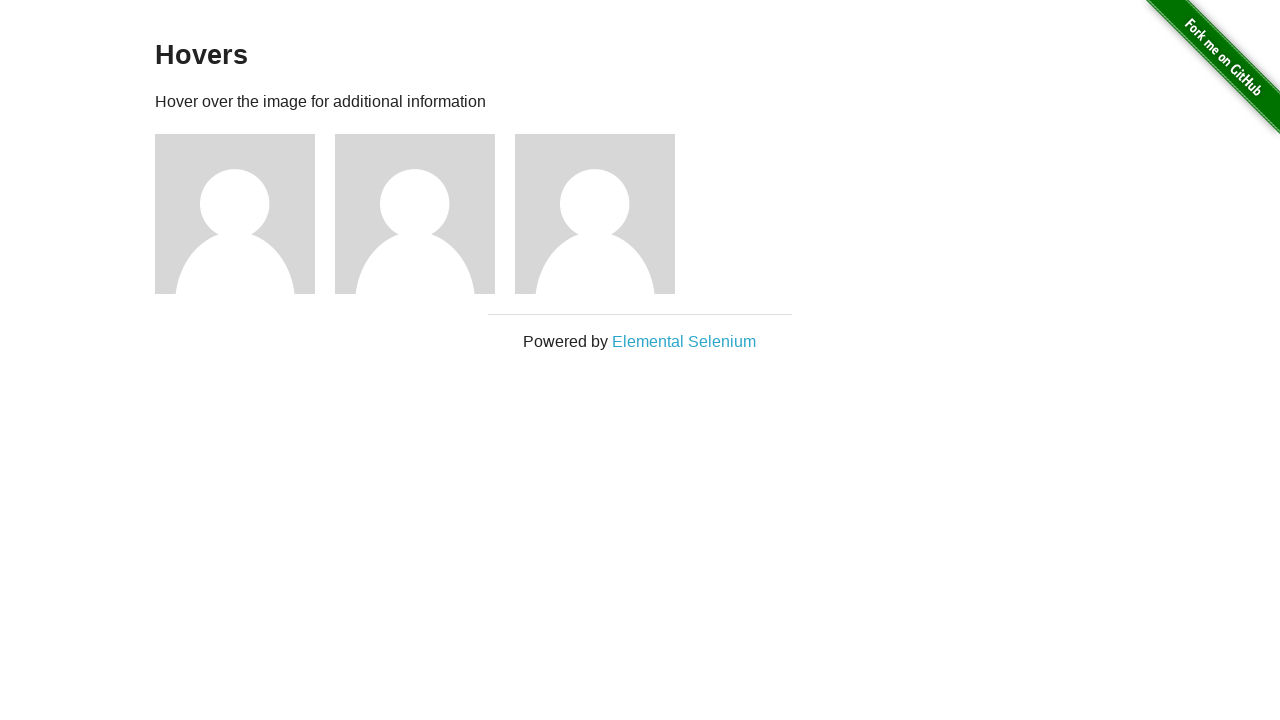

Waited for page to be ready for next user interaction
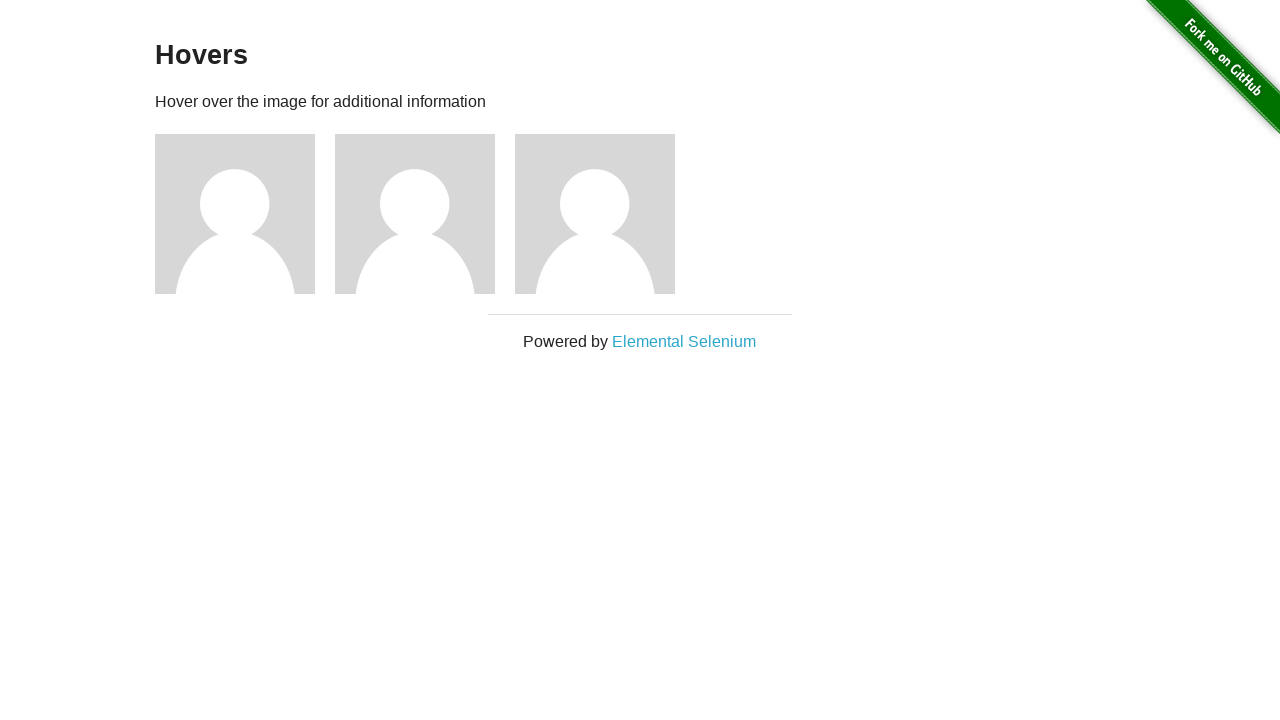

Hovered over user profile image to reveal 'View profile' link at (425, 214) on .figure >> nth=1
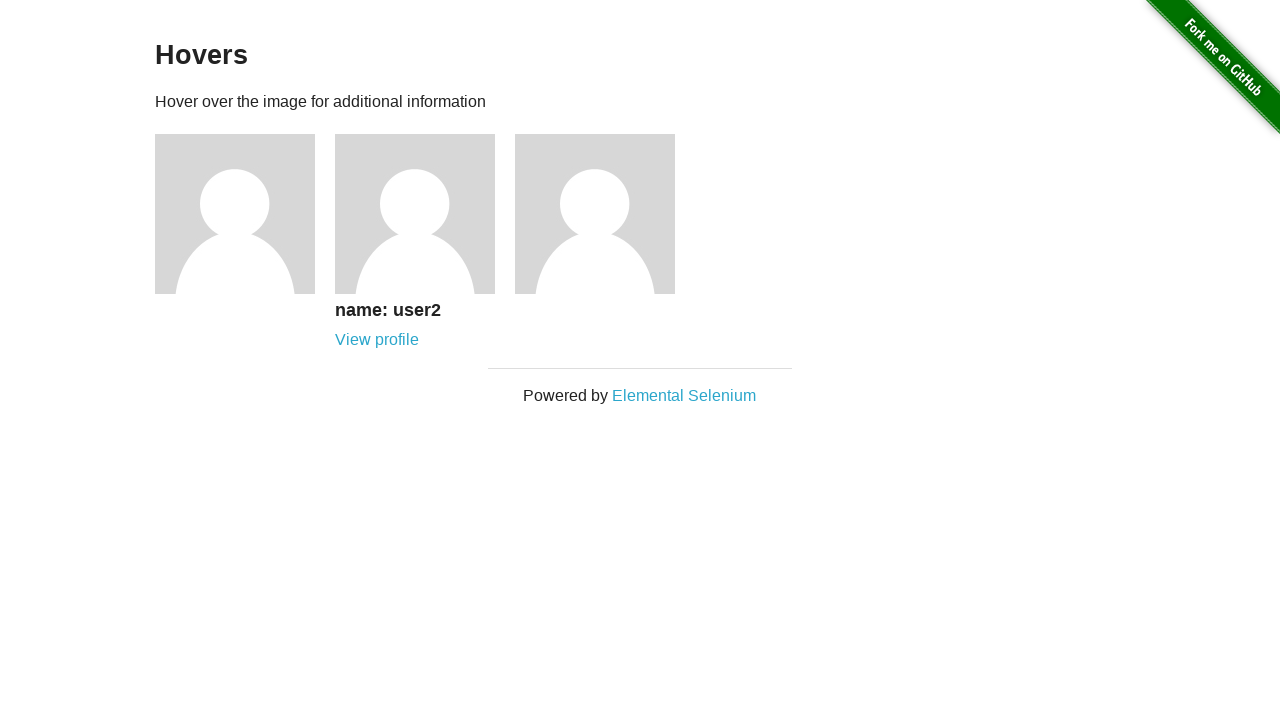

Clicked 'View profile' link for user at (377, 340) on .figure >> nth=1 >> text=View profile
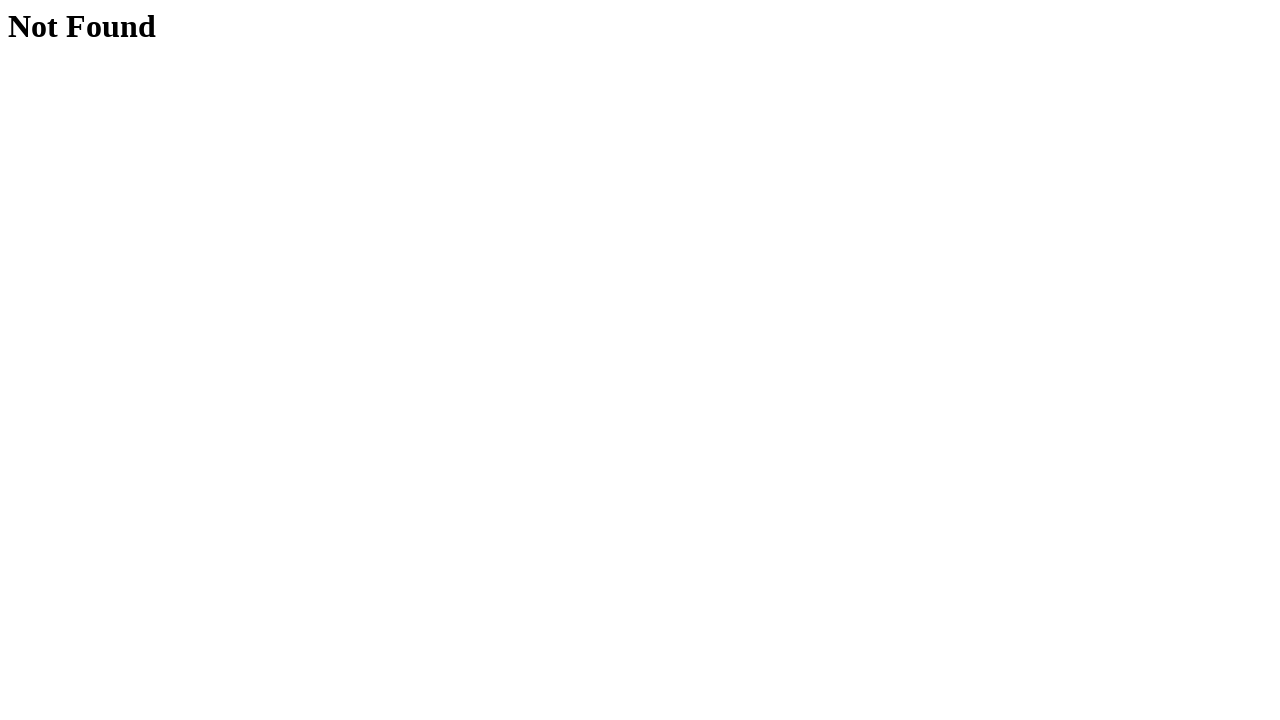

Navigated back to hovers page
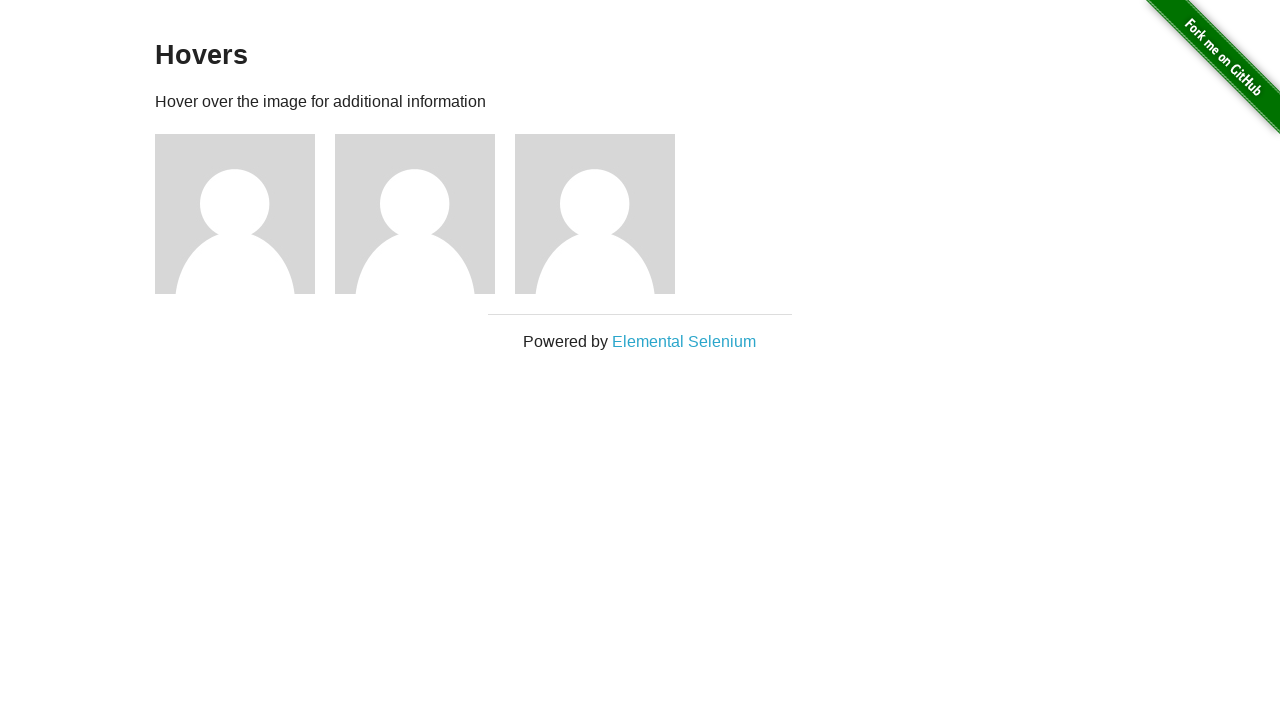

Waited for page to be ready for next user interaction
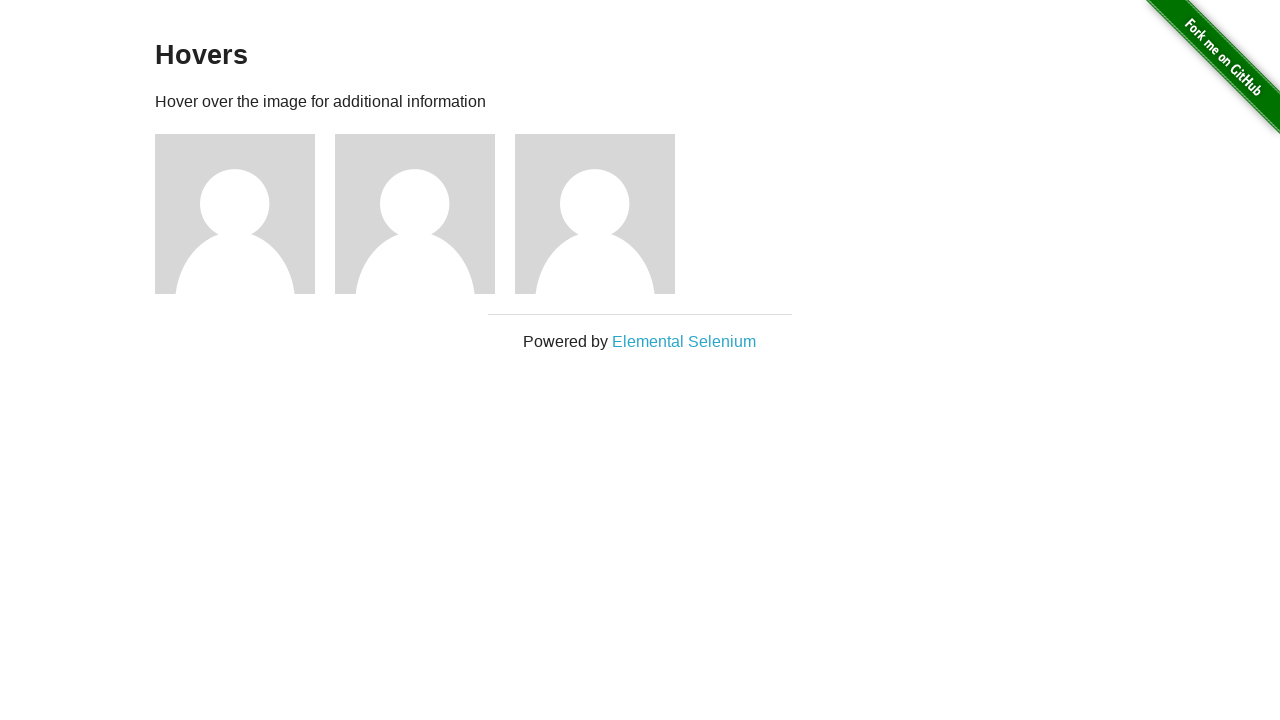

Hovered over user profile image to reveal 'View profile' link at (605, 214) on .figure >> nth=2
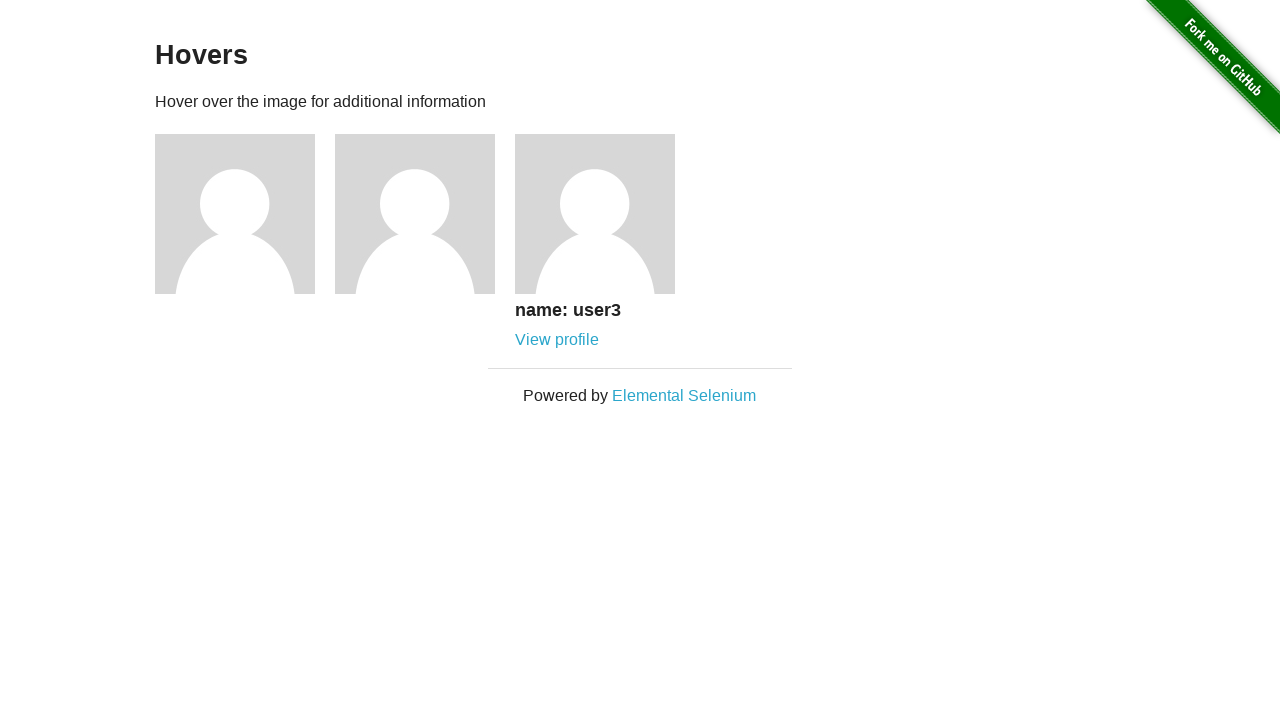

Clicked 'View profile' link for user at (557, 340) on .figure >> nth=2 >> text=View profile
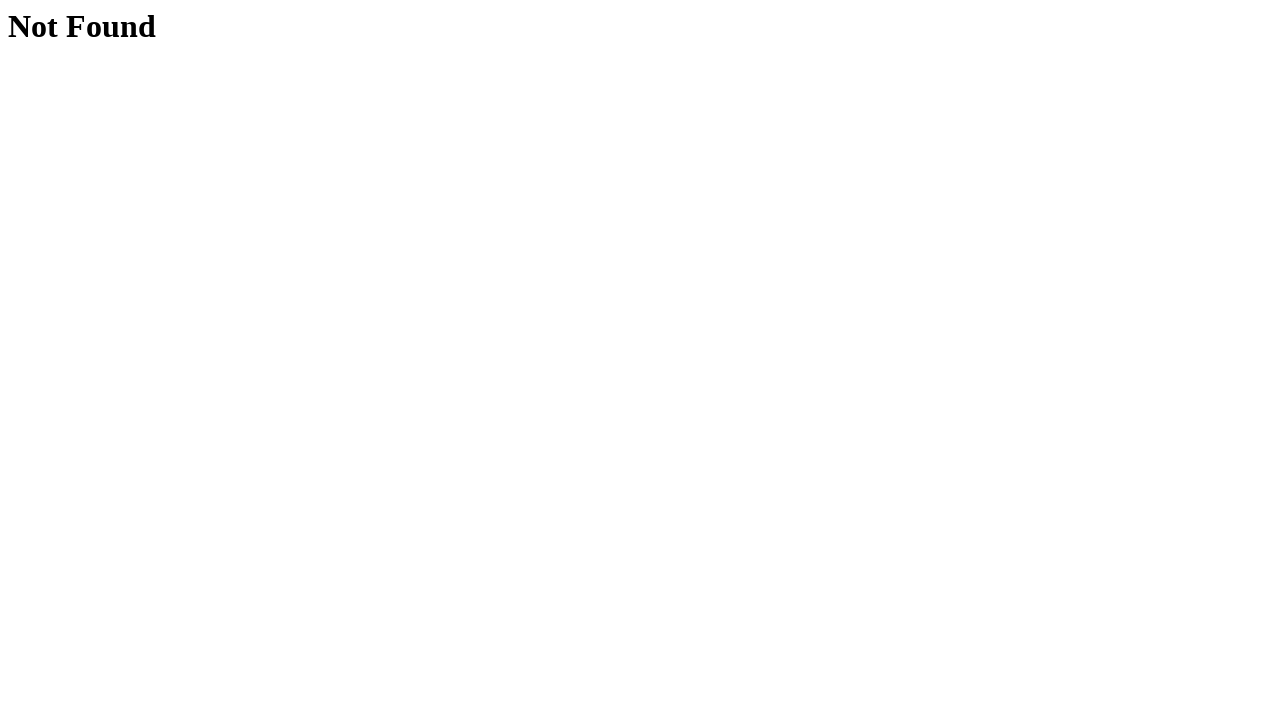

Navigated back to hovers page
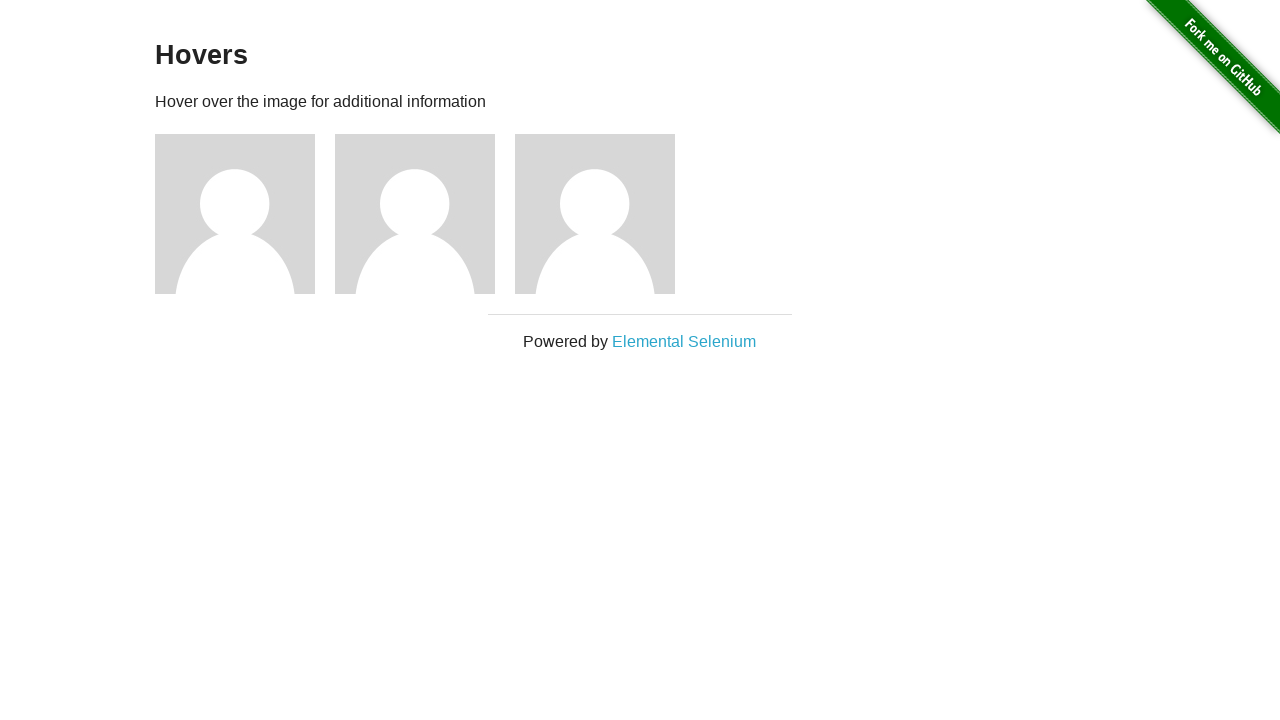

Waited for page to be ready for next user interaction
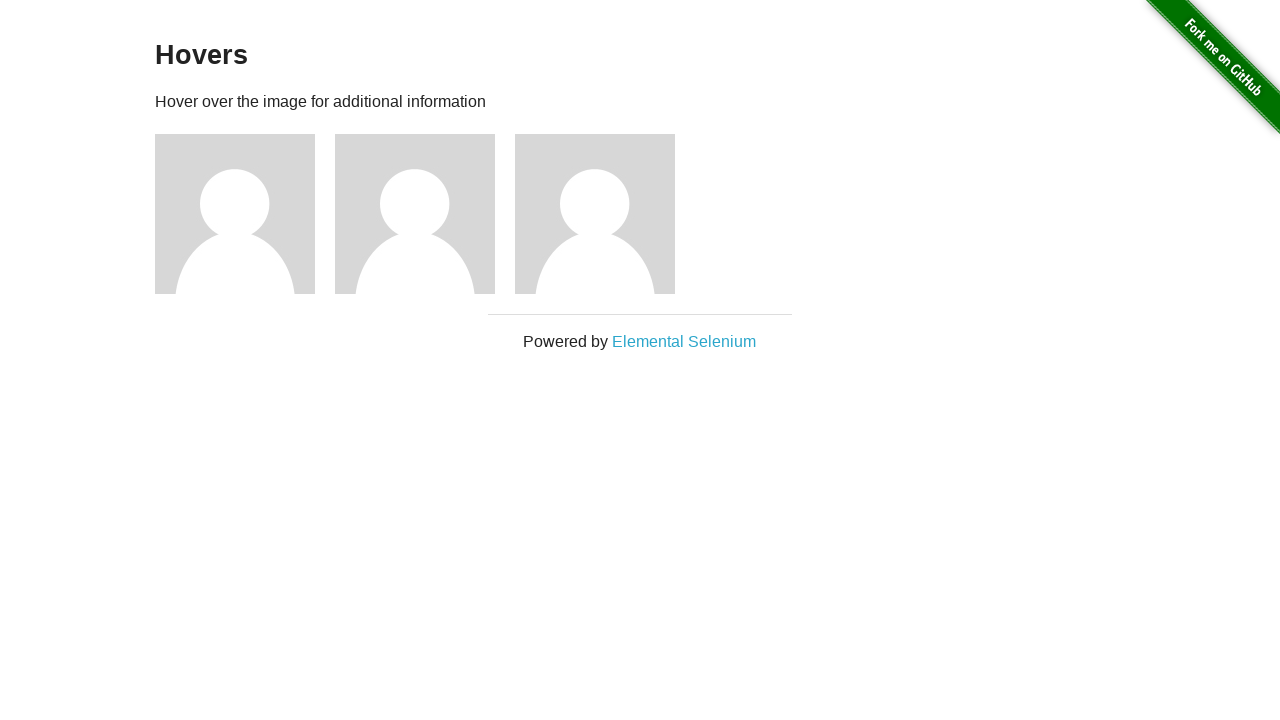

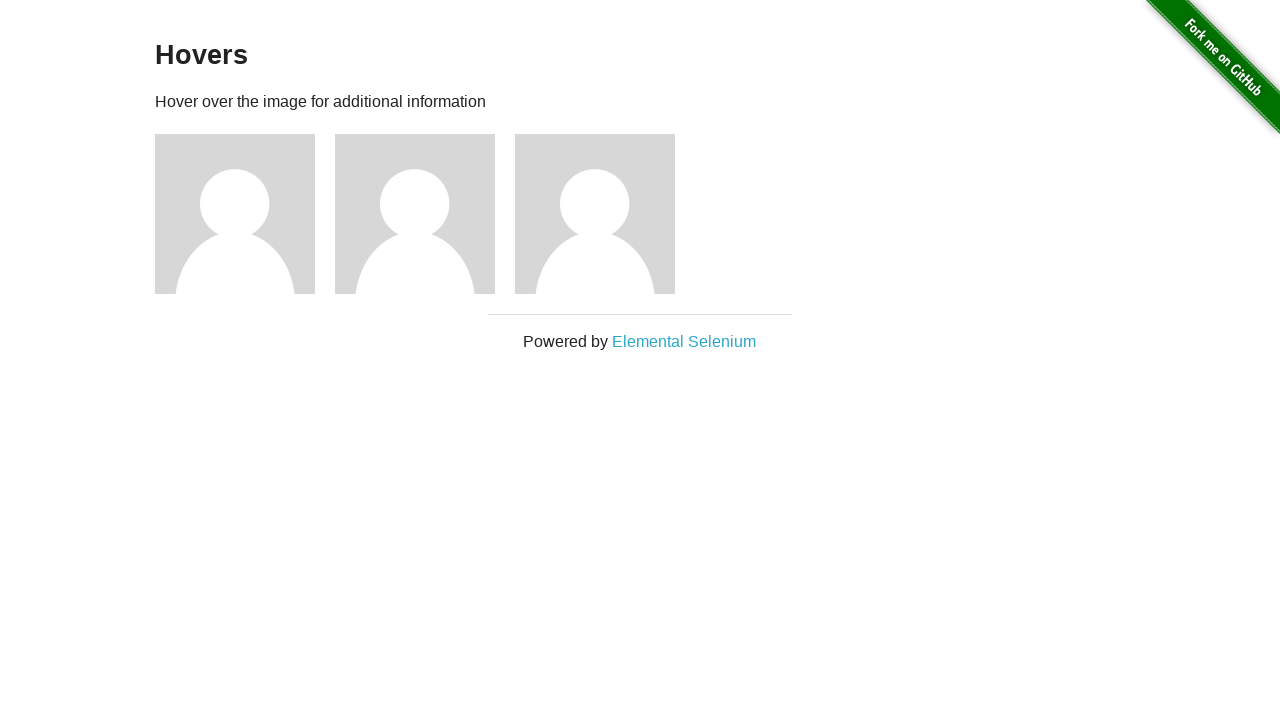